Tests drag and drop functionality by dragging elements to different positions and dropping one element onto another

Starting URL: https://leafground.com/drag.xhtml

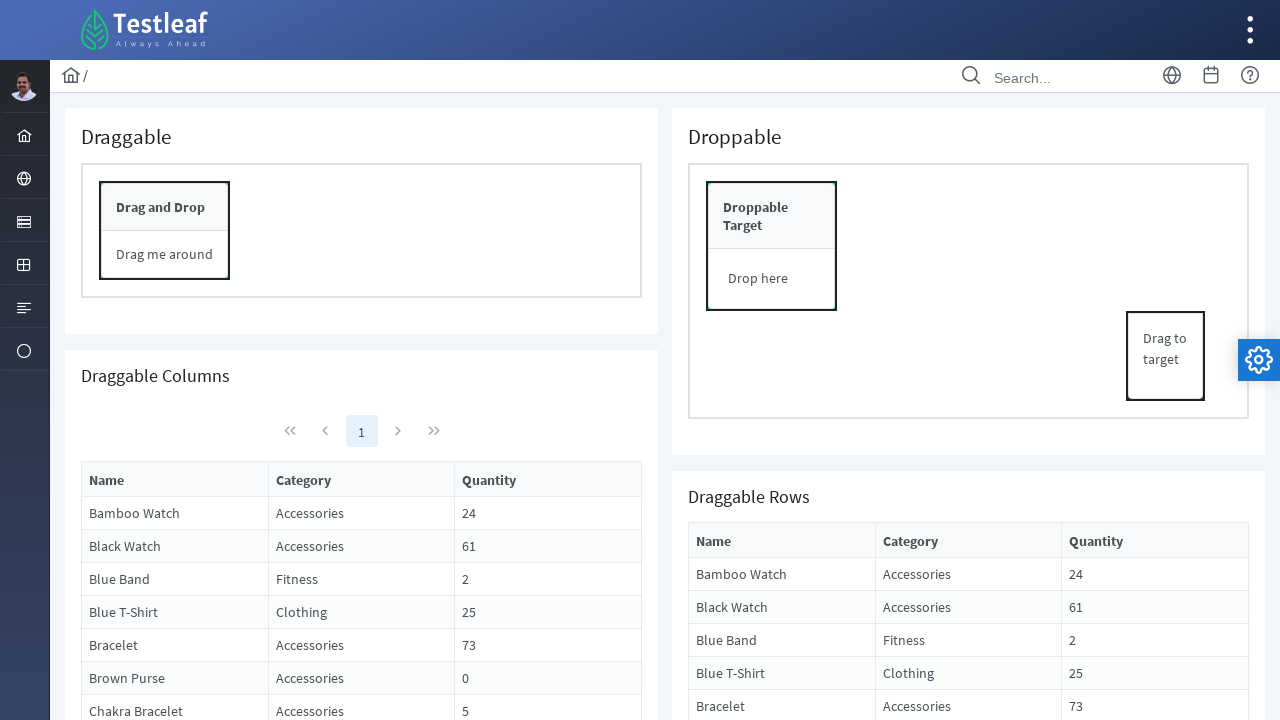

Dragged element by offset (105, 10) at (207, 194)
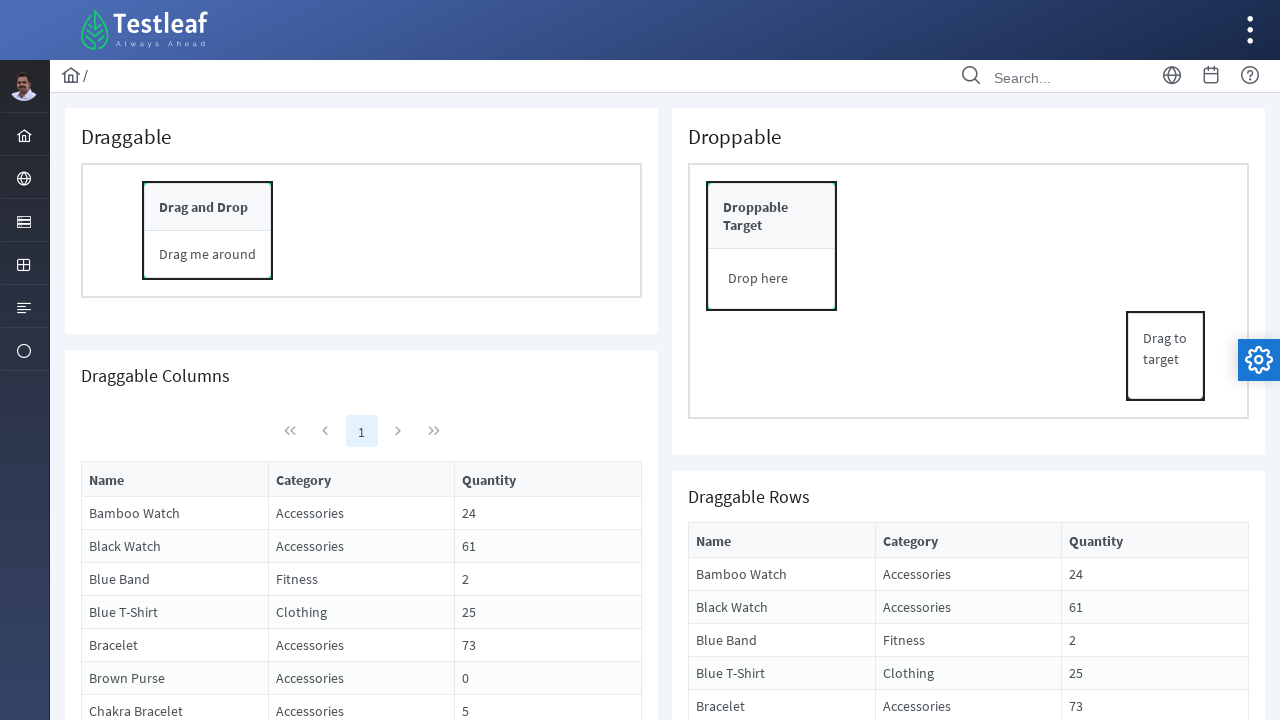

Dragged source element onto target element at (772, 216)
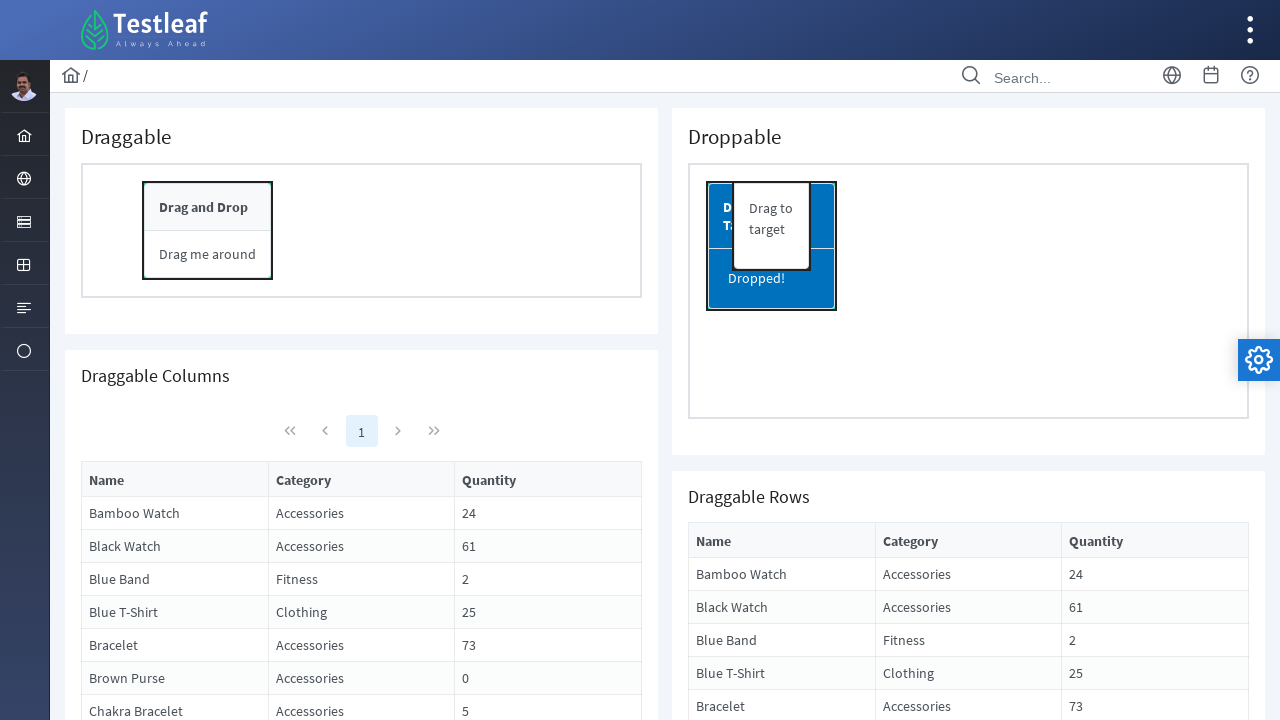

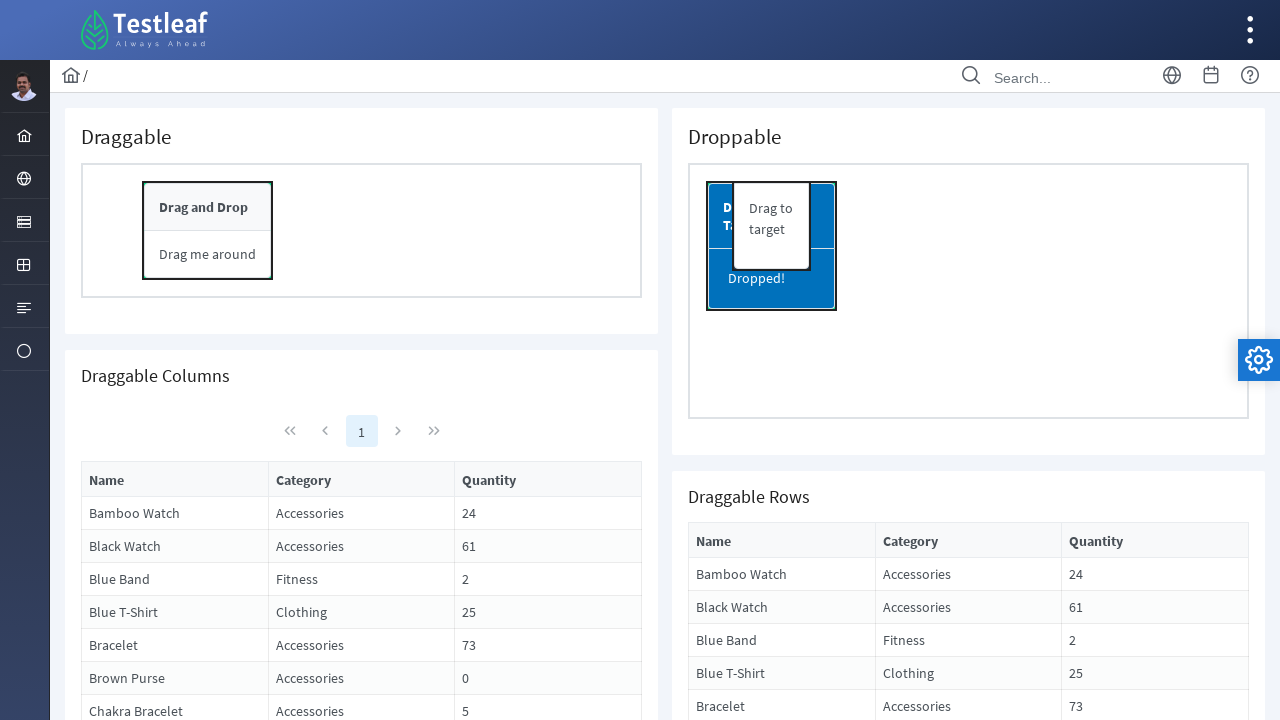